Opens multiple navigation menu items from the Selenium website in new tabs by right-clicking each menu item and pressing 'T' to open in new tab

Starting URL: https://www.selenium.dev/

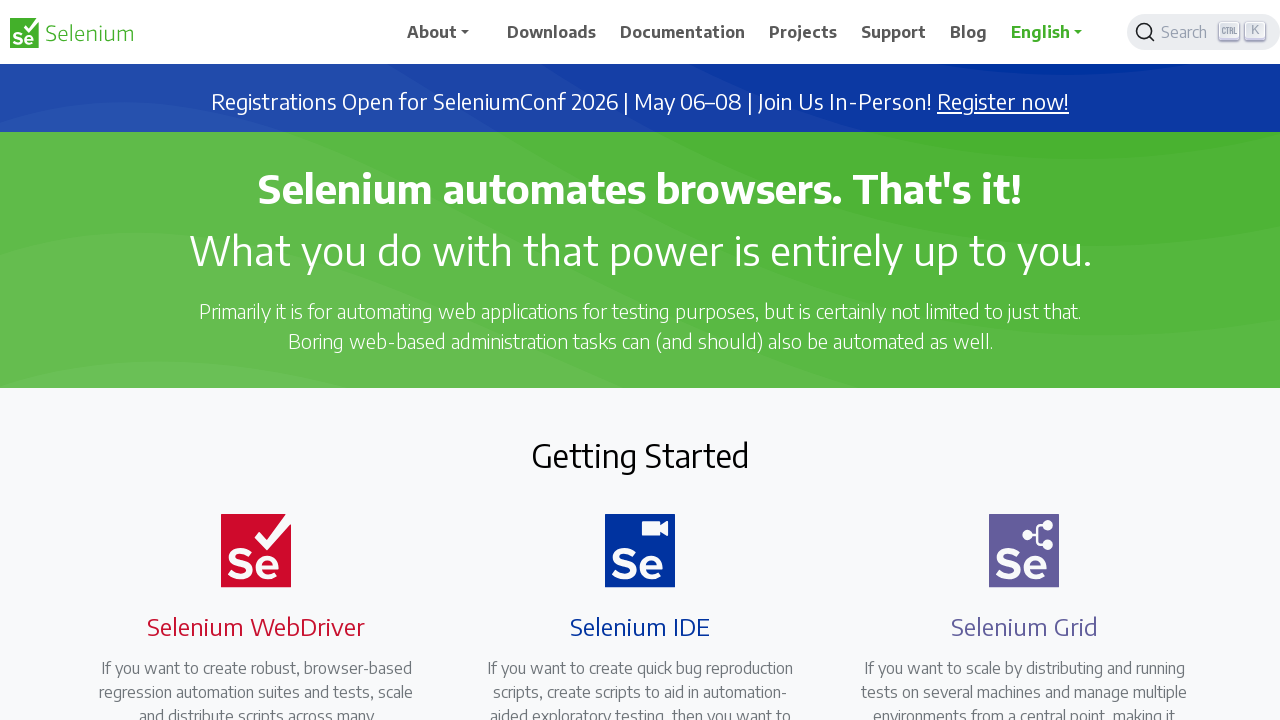

Right-clicked on Downloads menu item at (552, 32) on span:text('Downloads')
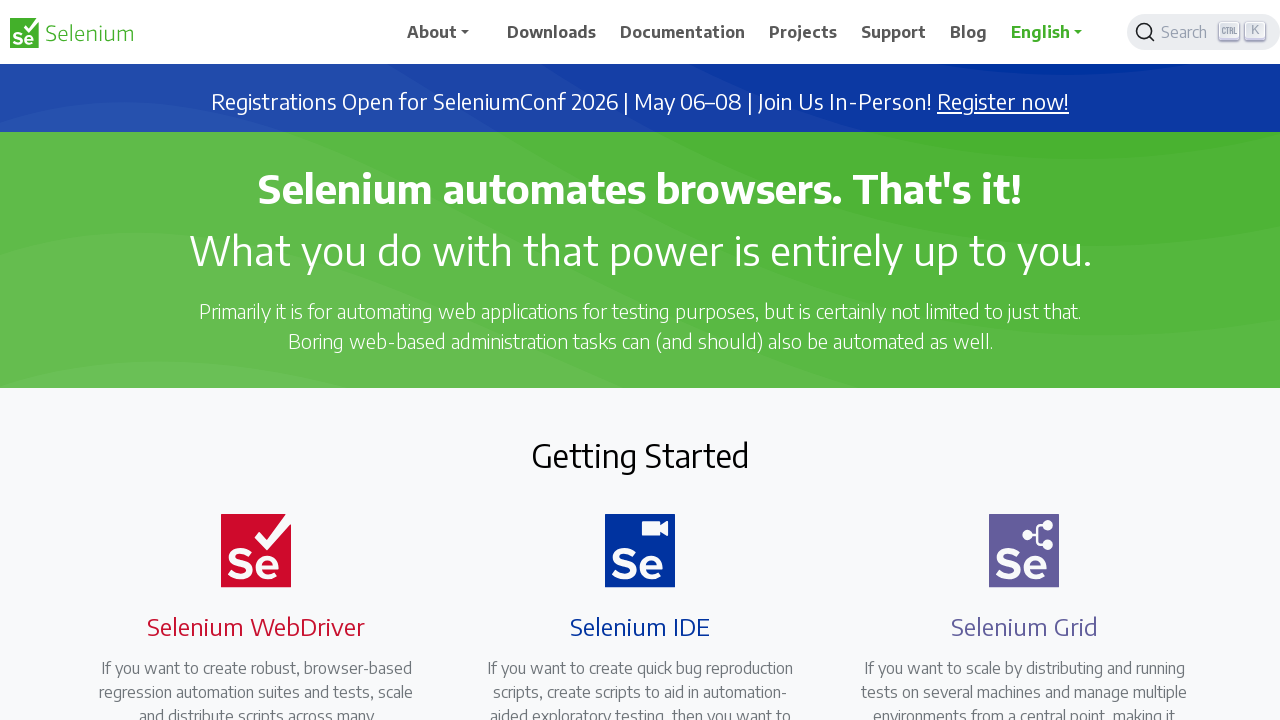

Pressed 't' to open Downloads in new tab
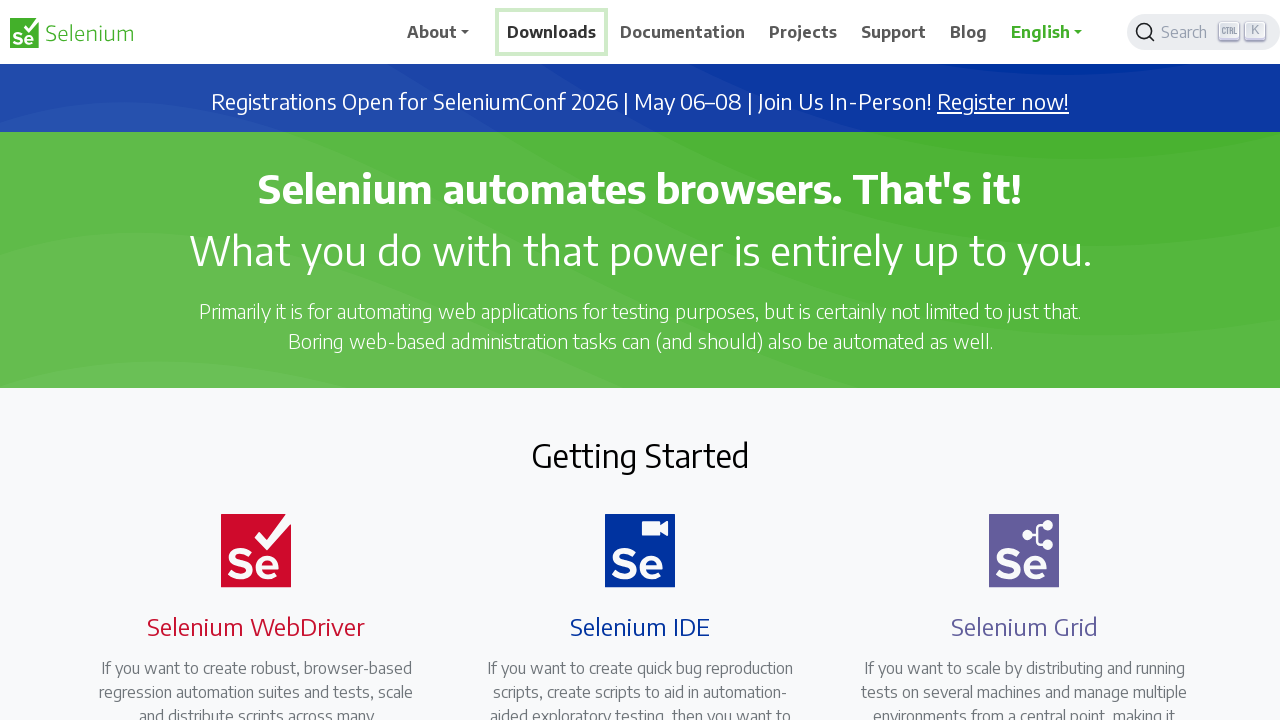

Right-clicked on Documentation menu item at (683, 32) on span:text('Documentation')
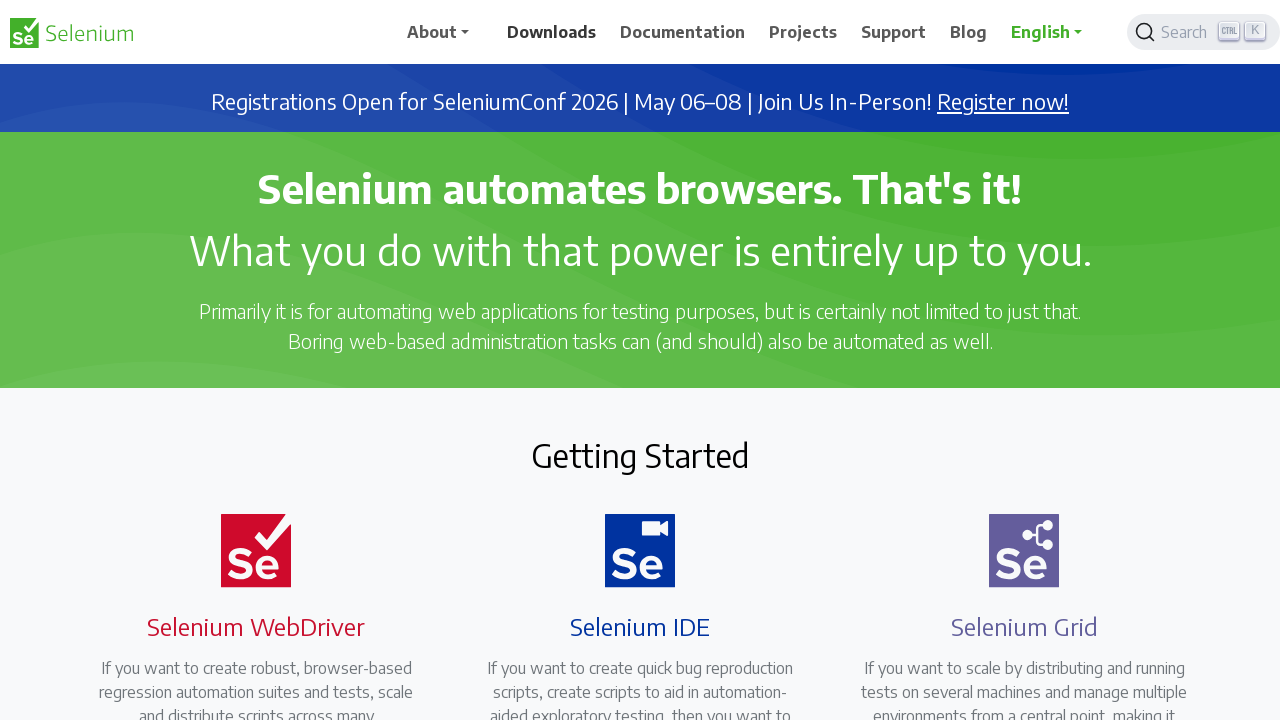

Pressed 't' to open Documentation in new tab
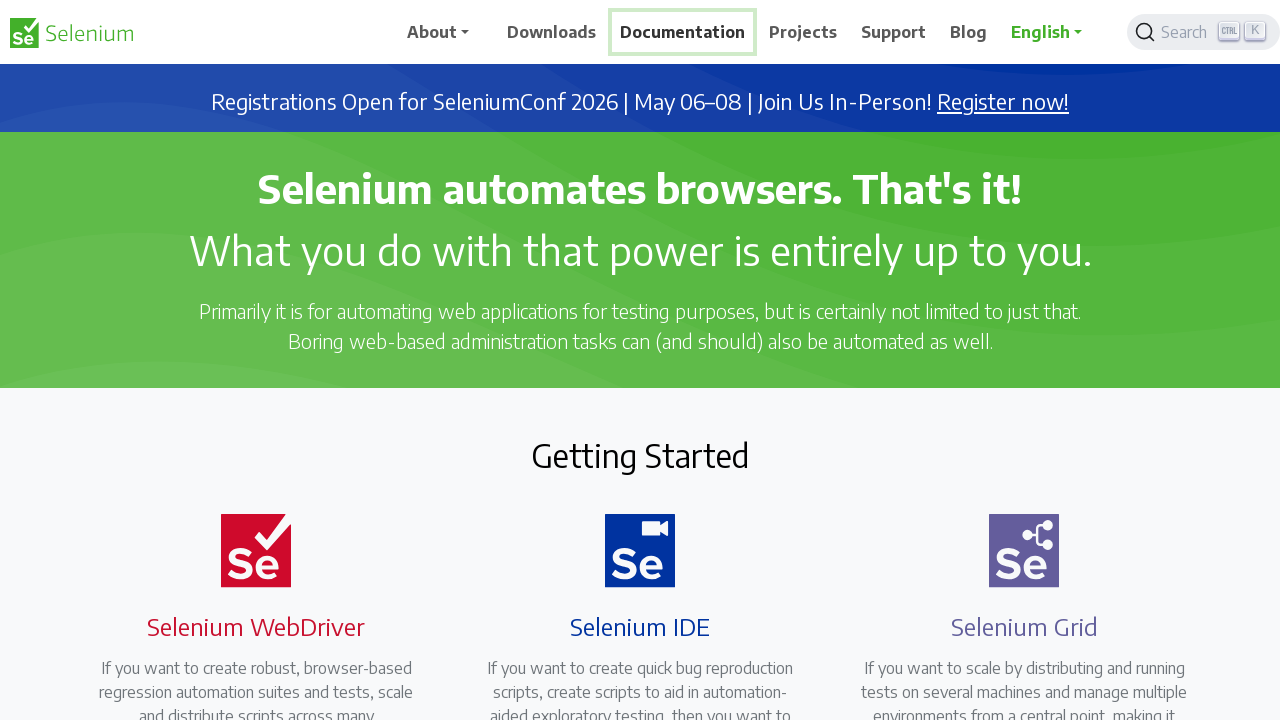

Right-clicked on Projects menu item at (803, 32) on span:text('Projects')
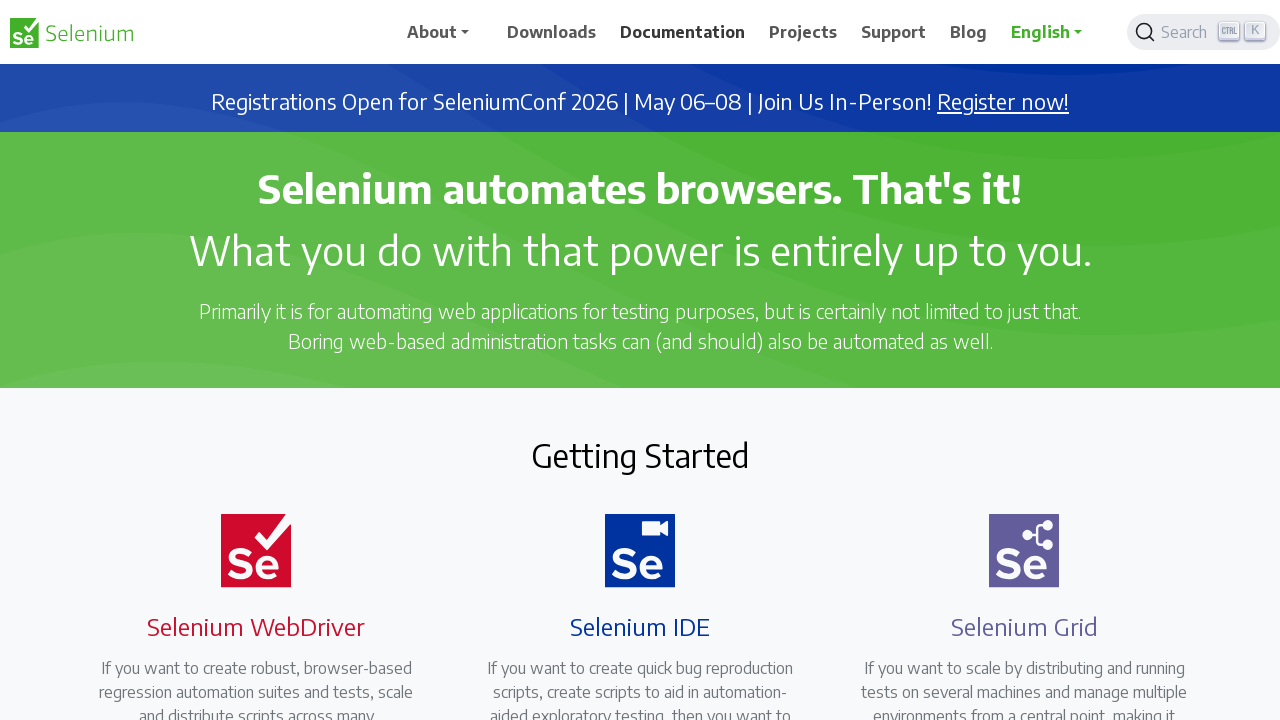

Pressed 't' to open Projects in new tab
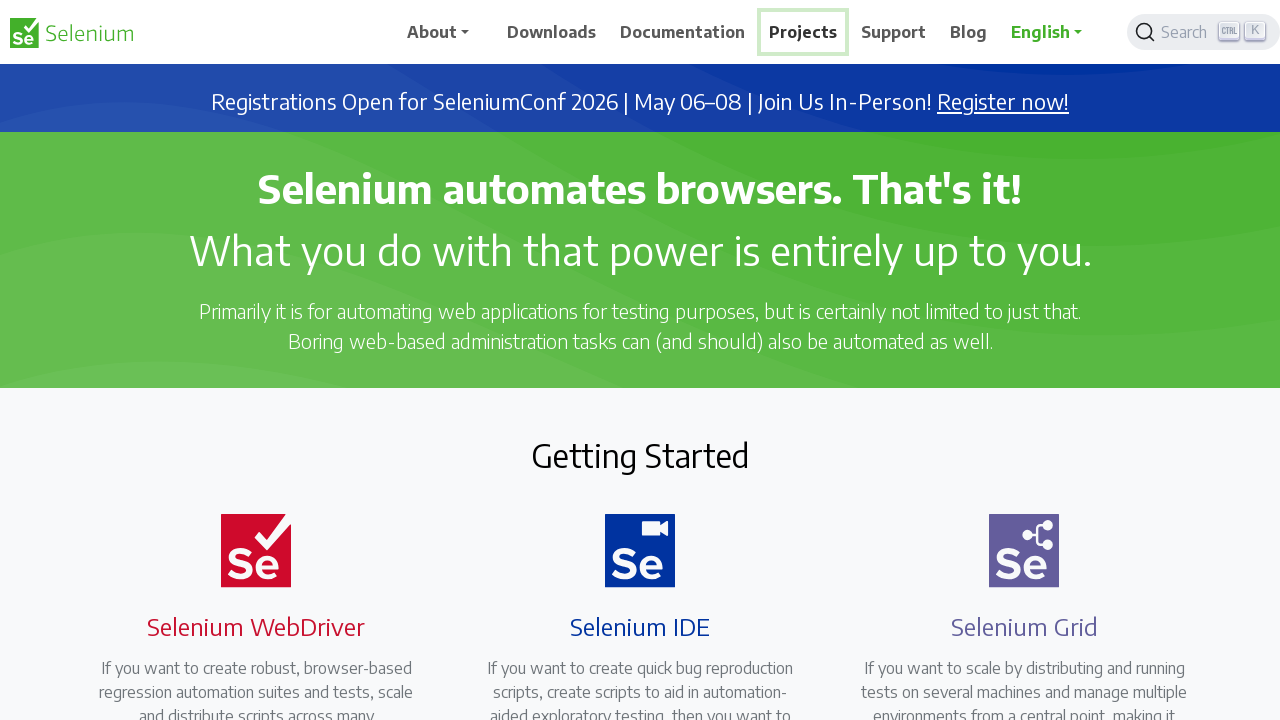

Right-clicked on Support menu item at (894, 32) on span:text('Support')
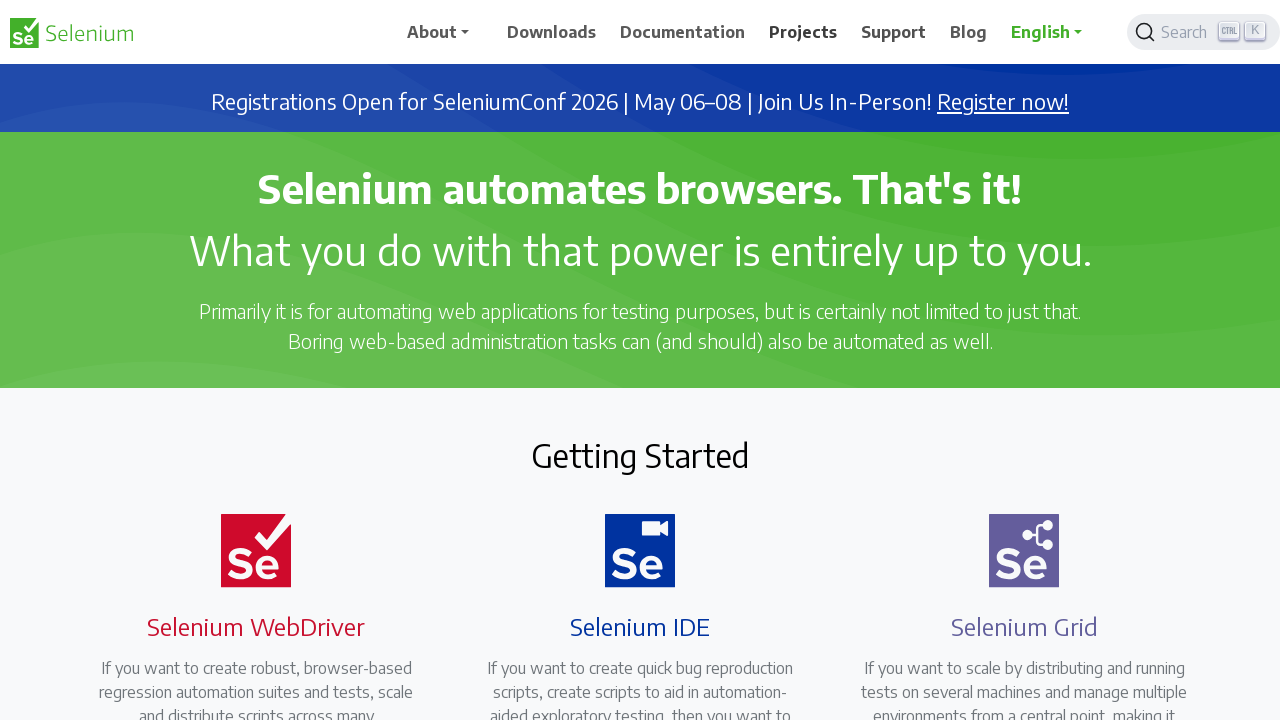

Pressed 't' to open Support in new tab
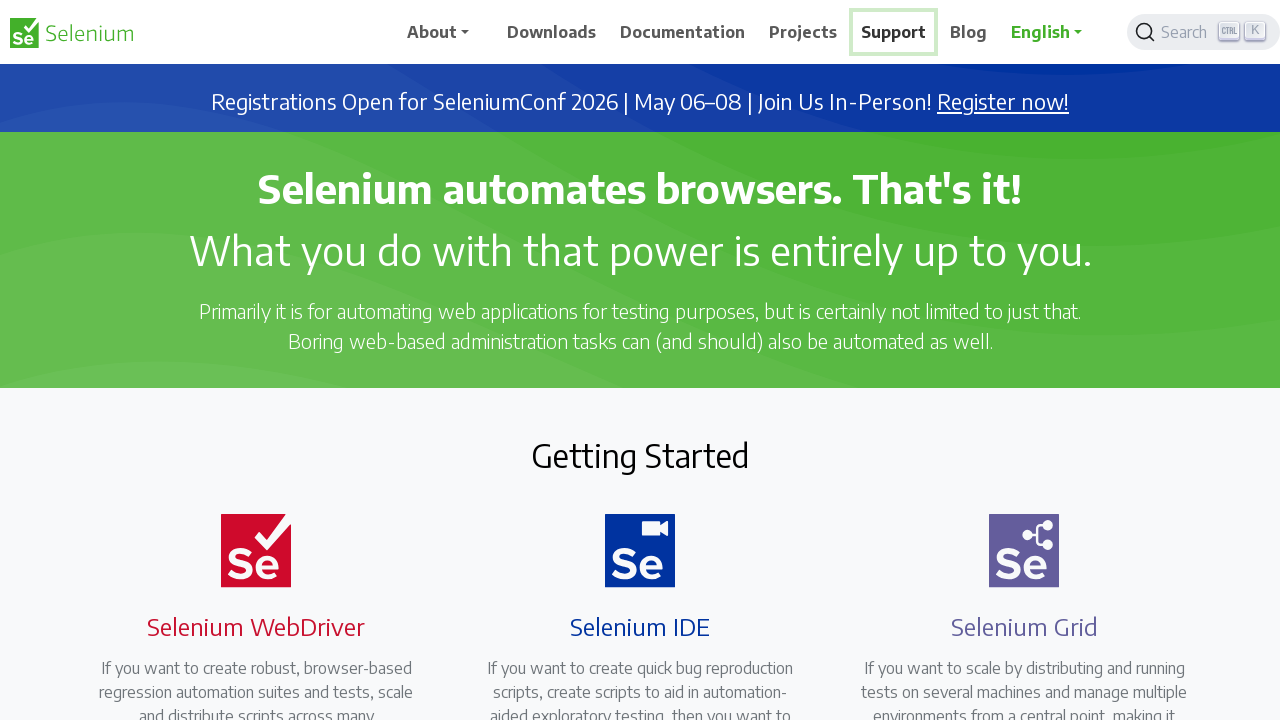

Right-clicked on Blog menu item at (969, 32) on span:text('Blog')
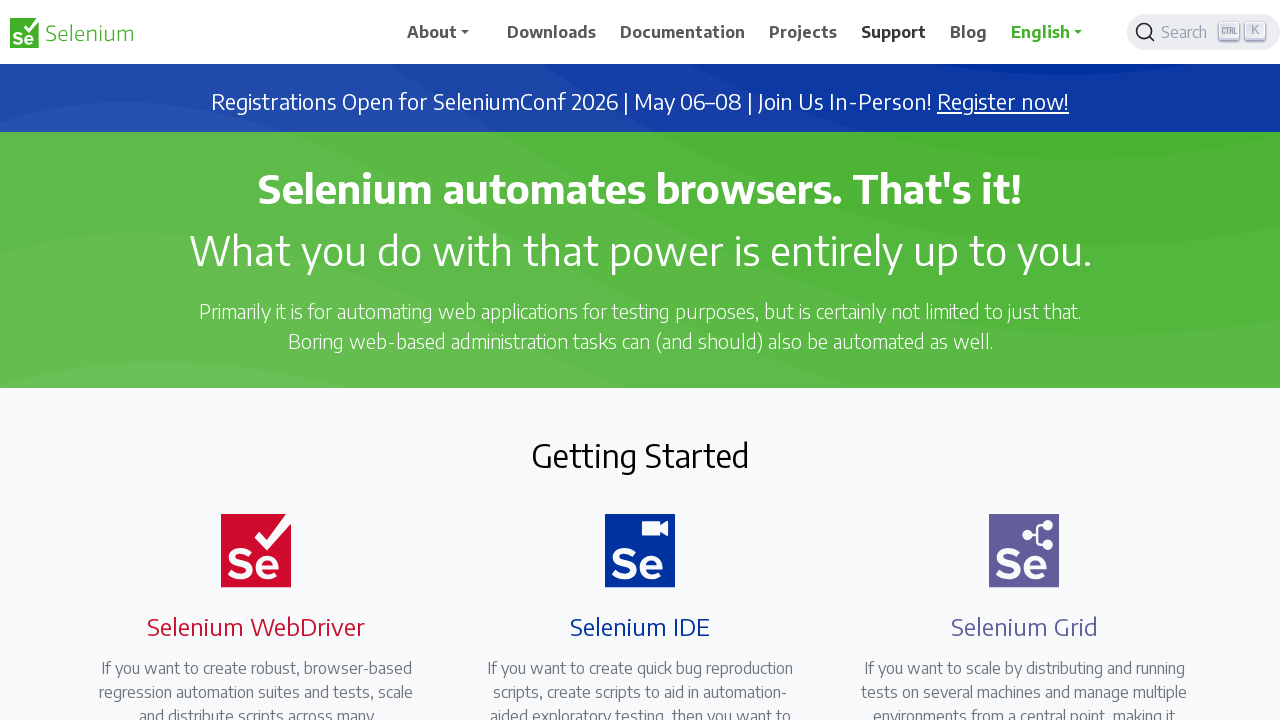

Pressed 't' to open Blog in new tab
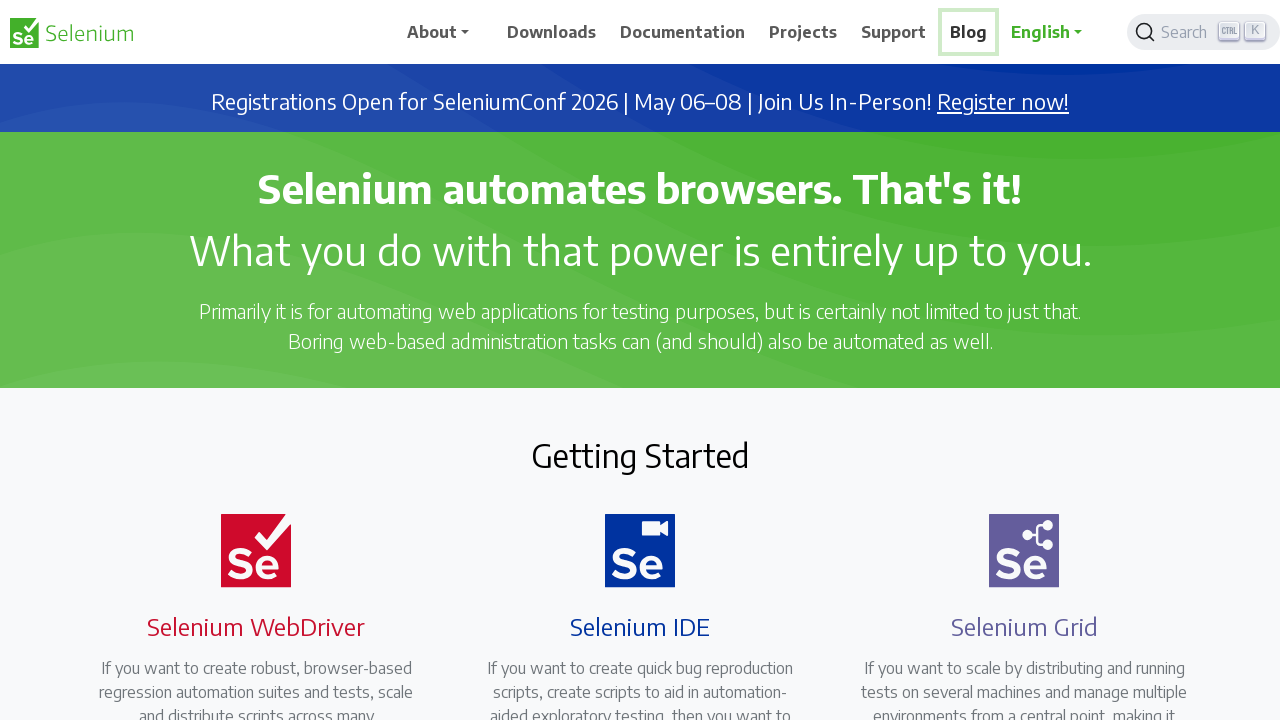

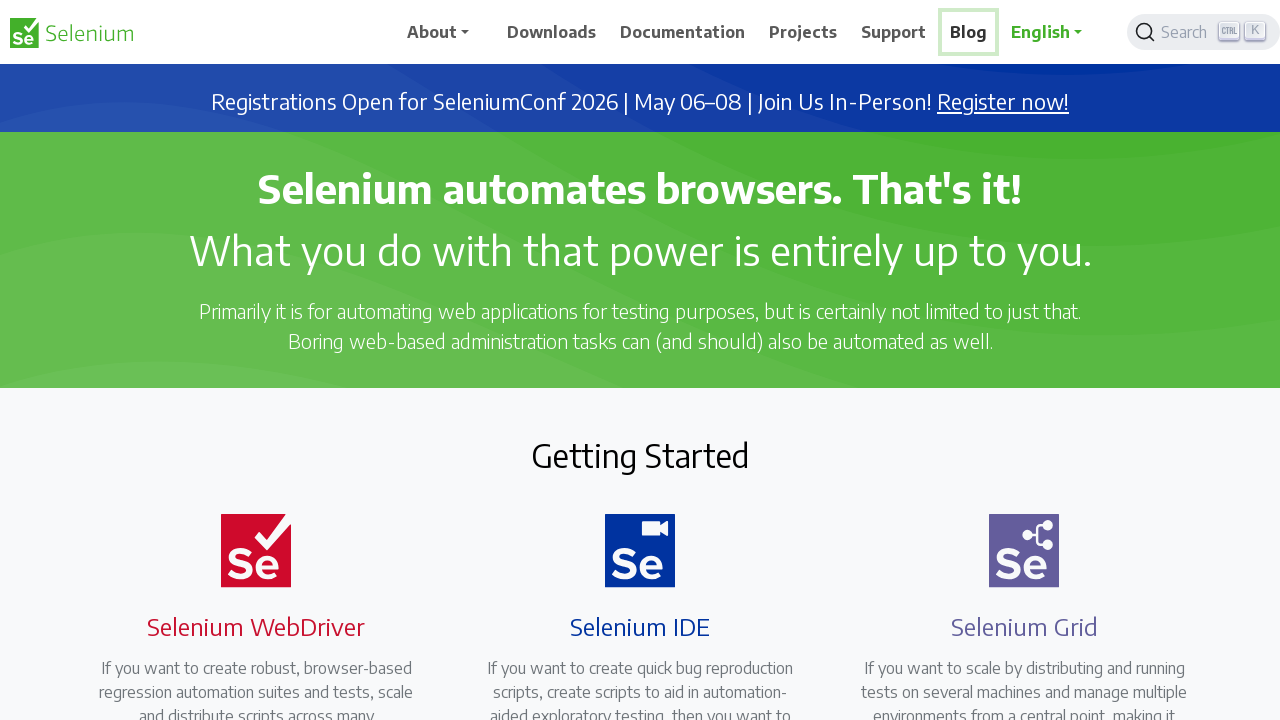